Tests e-commerce site functionality by clicking on a product image, performing a search for "Mac", selecting a category, and executing the search

Starting URL: https://awesomeqa.com/ui/

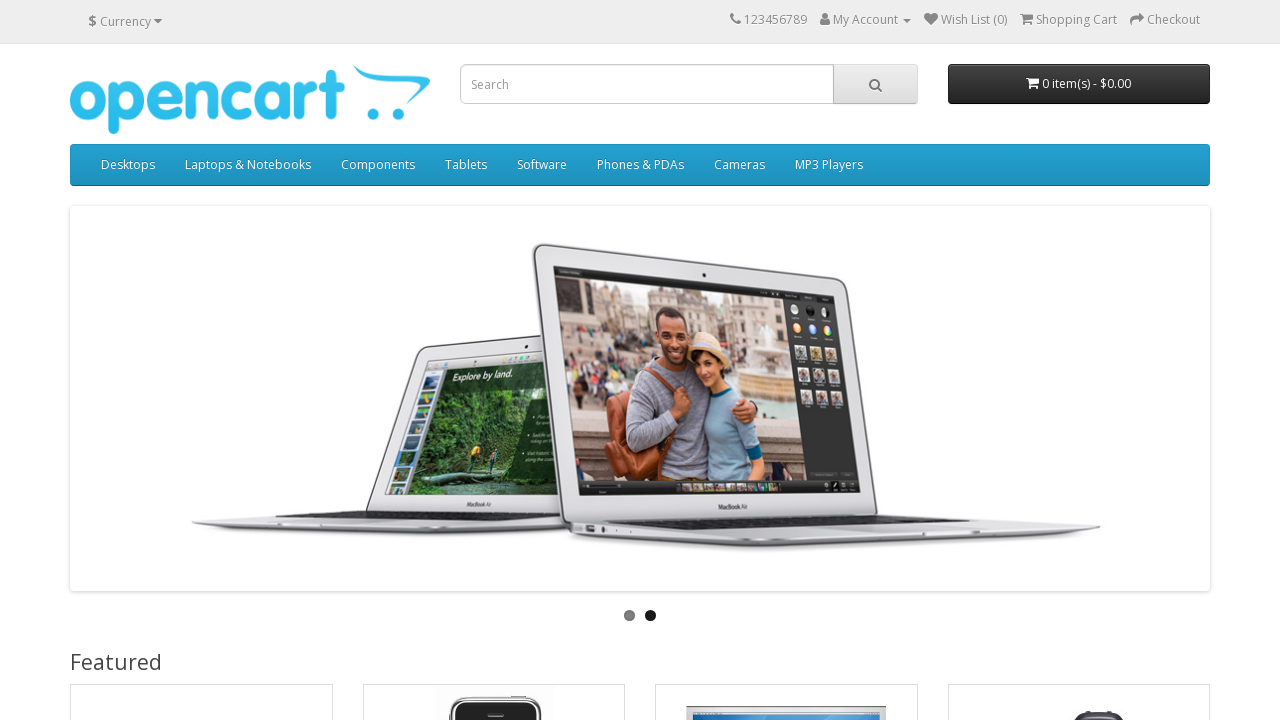

Clicked on iPhone 6 product image at (640, 399) on xpath=//div[@class='swiper-slide text-center swiper-slide-duplicate swiper-slide
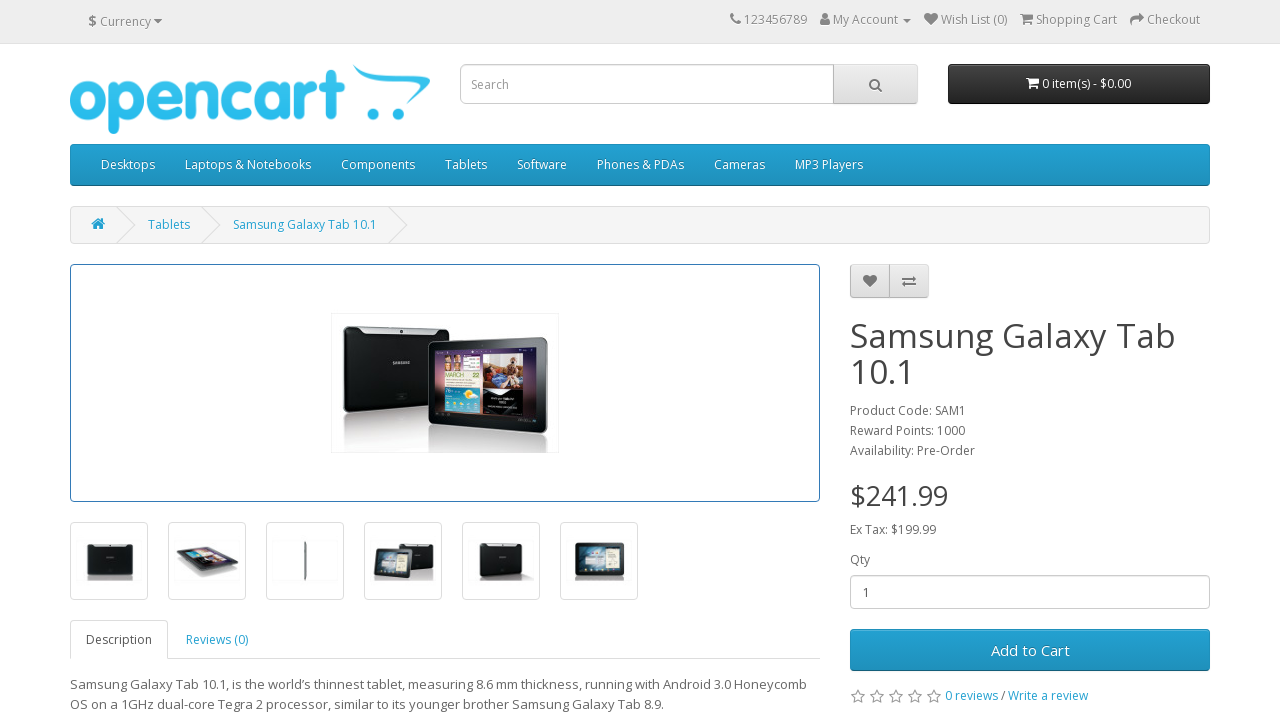

Entered 'Mac' in search box on input[name='search']
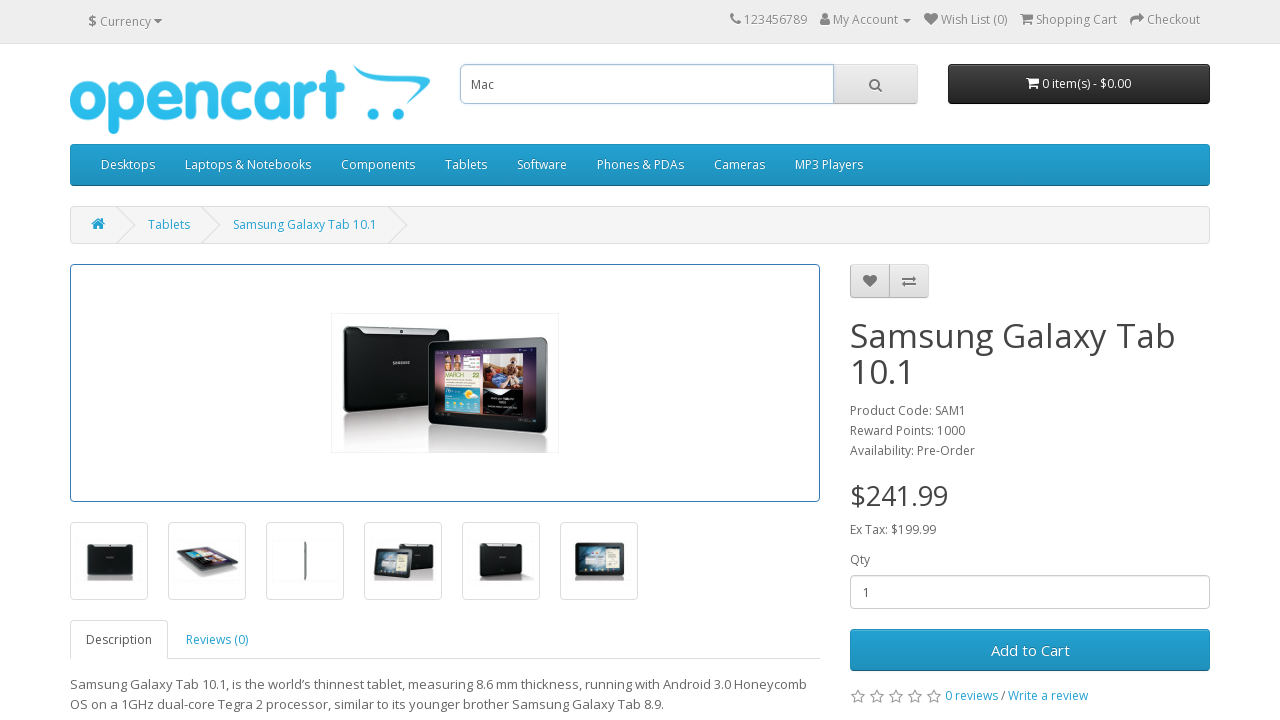

Clicked search button to perform initial search at (875, 84) on xpath=//button[@class='btn btn-default btn-lg']
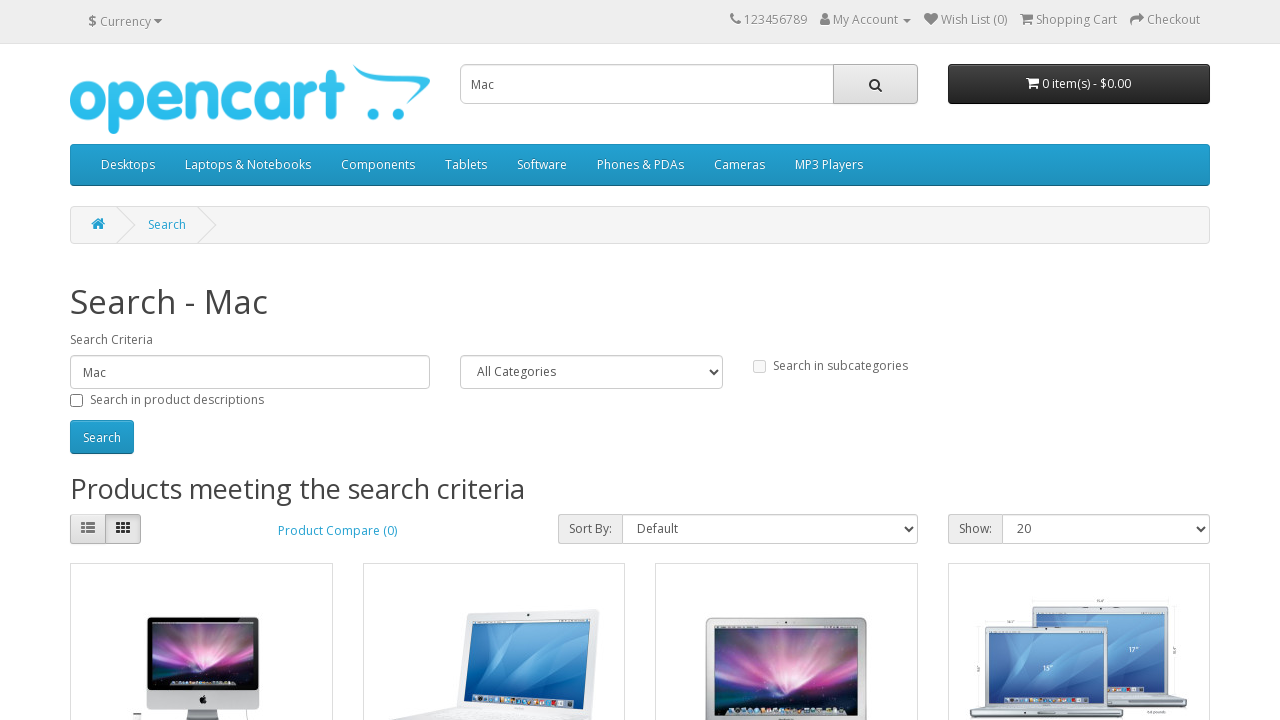

Selected category 27 from dropdown on select[name='category_id']
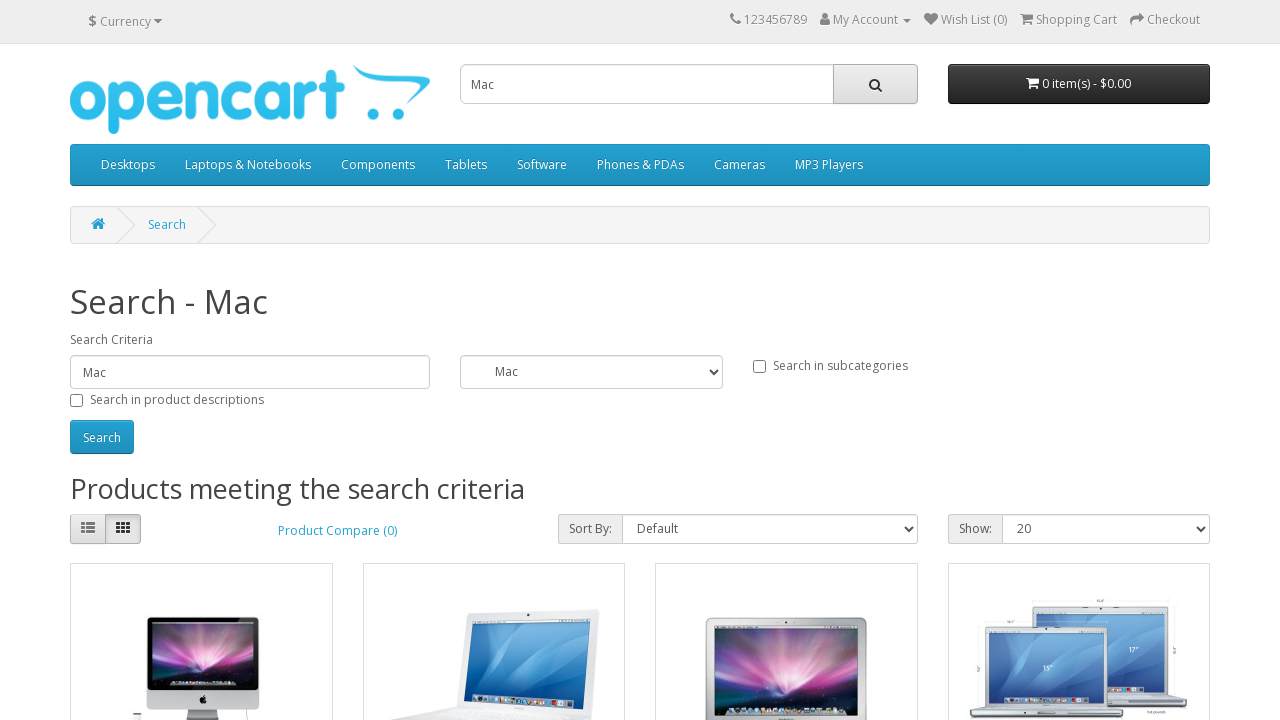

Clicked search button to execute search with category filter at (102, 437) on #button-search
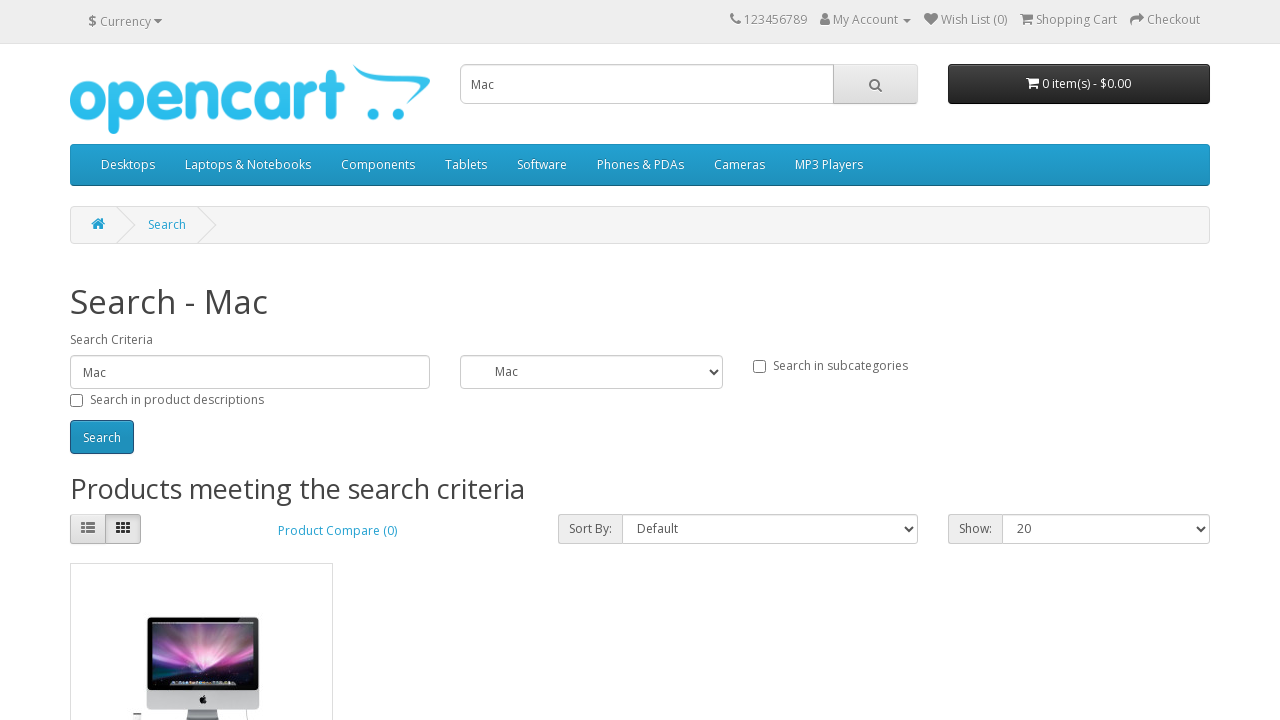

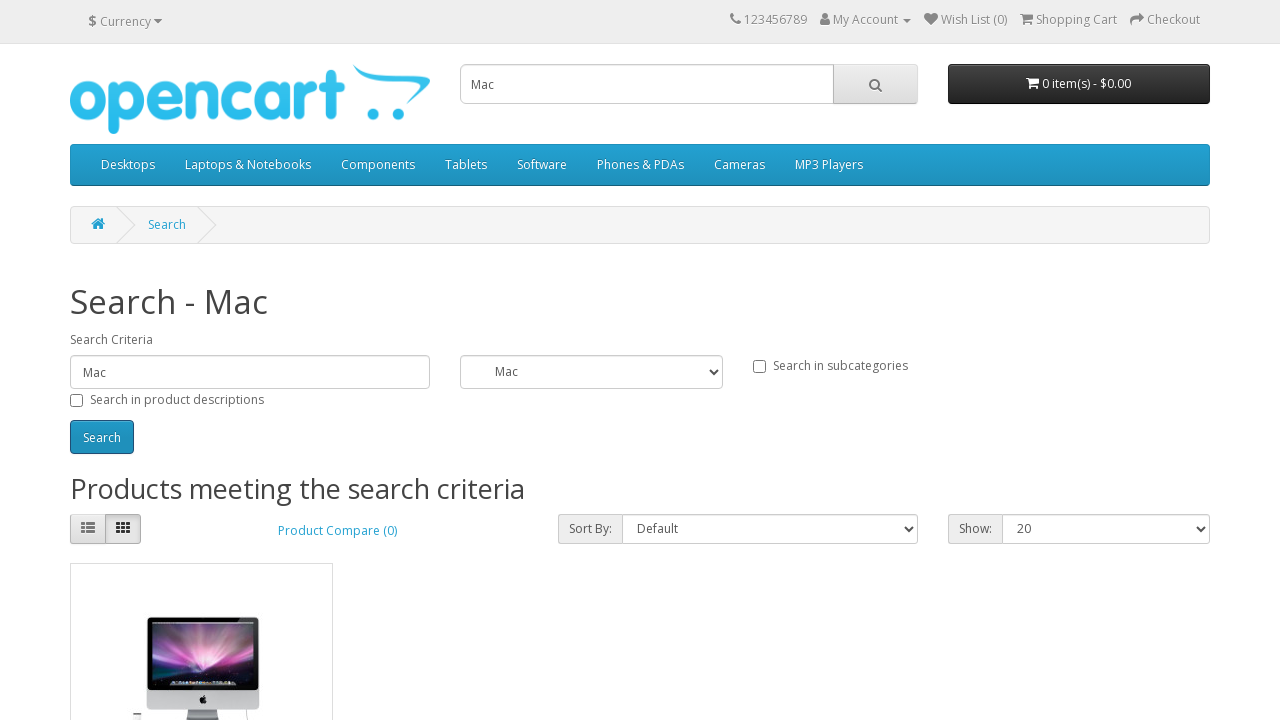